Tests adding a single item to the TodoMVC React todo list by typing text and pressing Enter

Starting URL: https://todomvc.com/examples/react/dist/

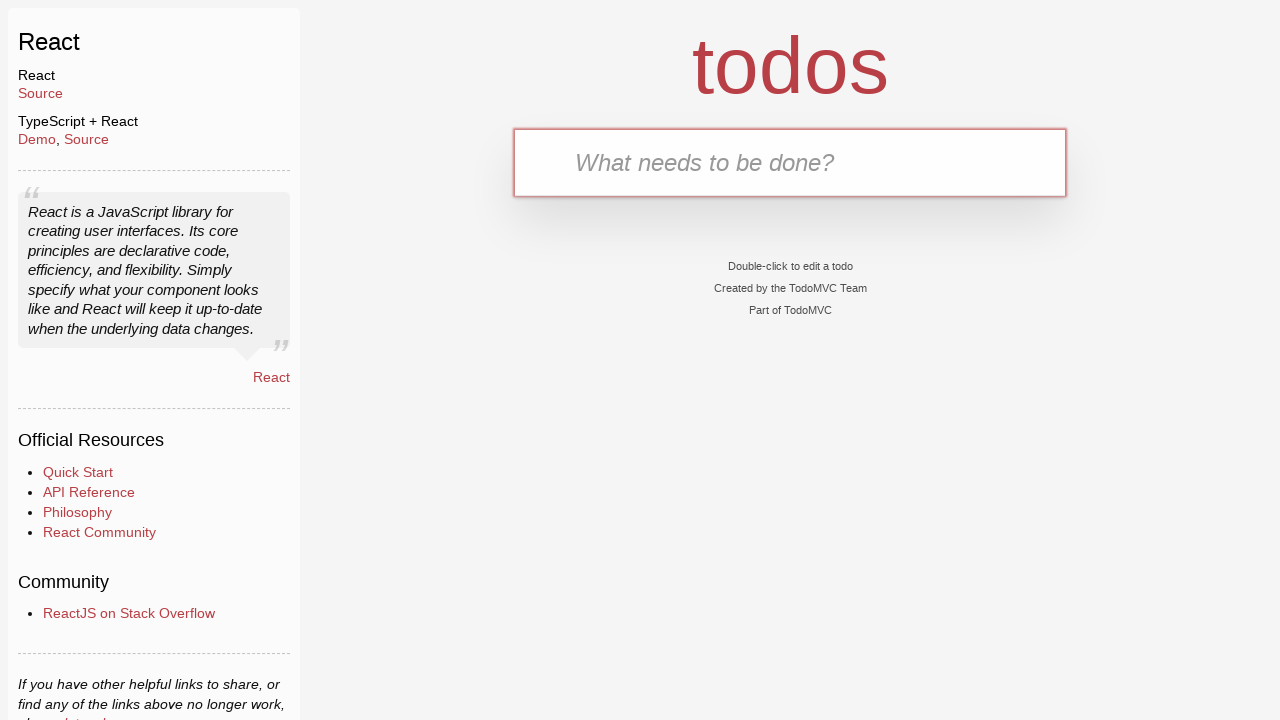

Filled new todo input field with 'Buy Sweets' on .new-todo
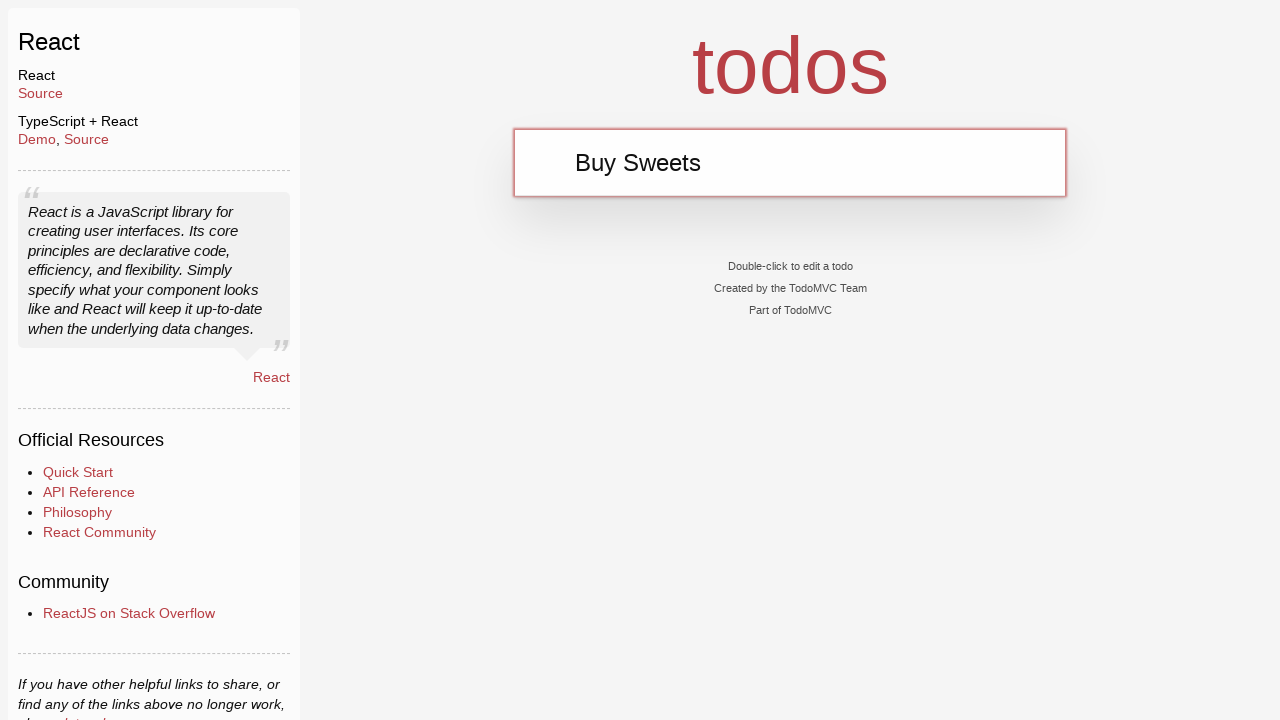

Pressed Enter to submit the todo item on .new-todo
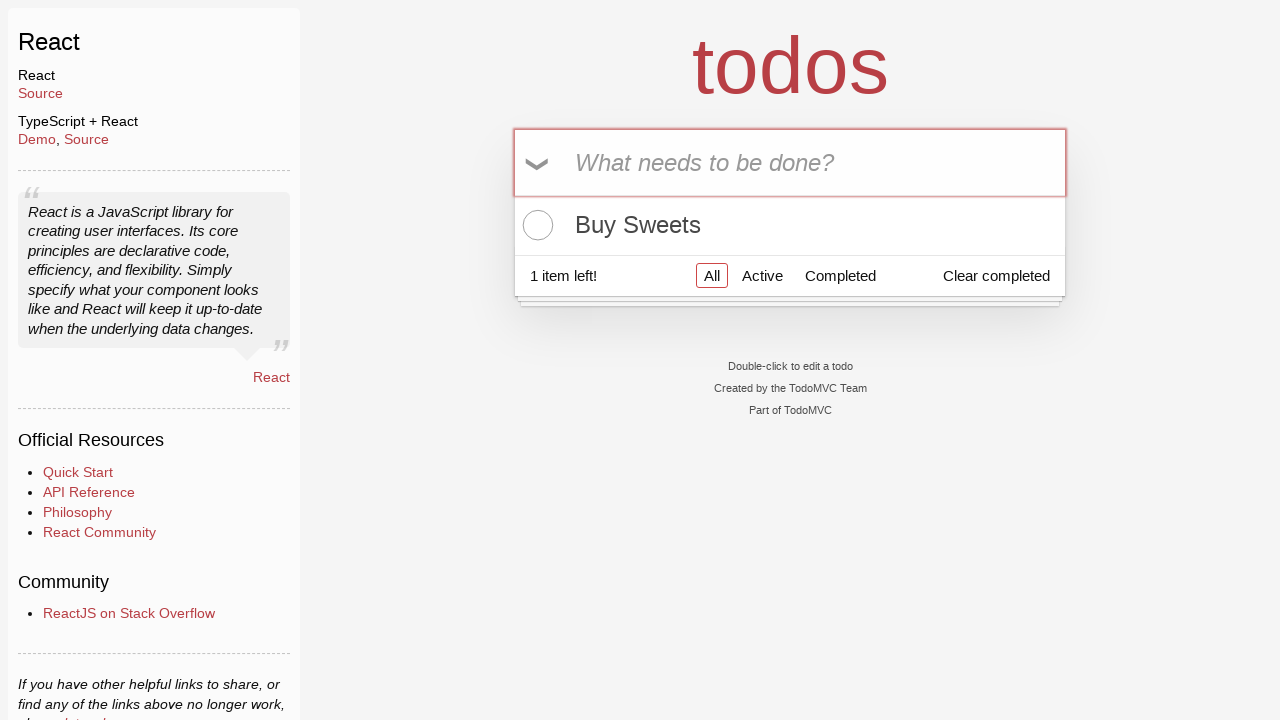

Todo item appeared in the todo list
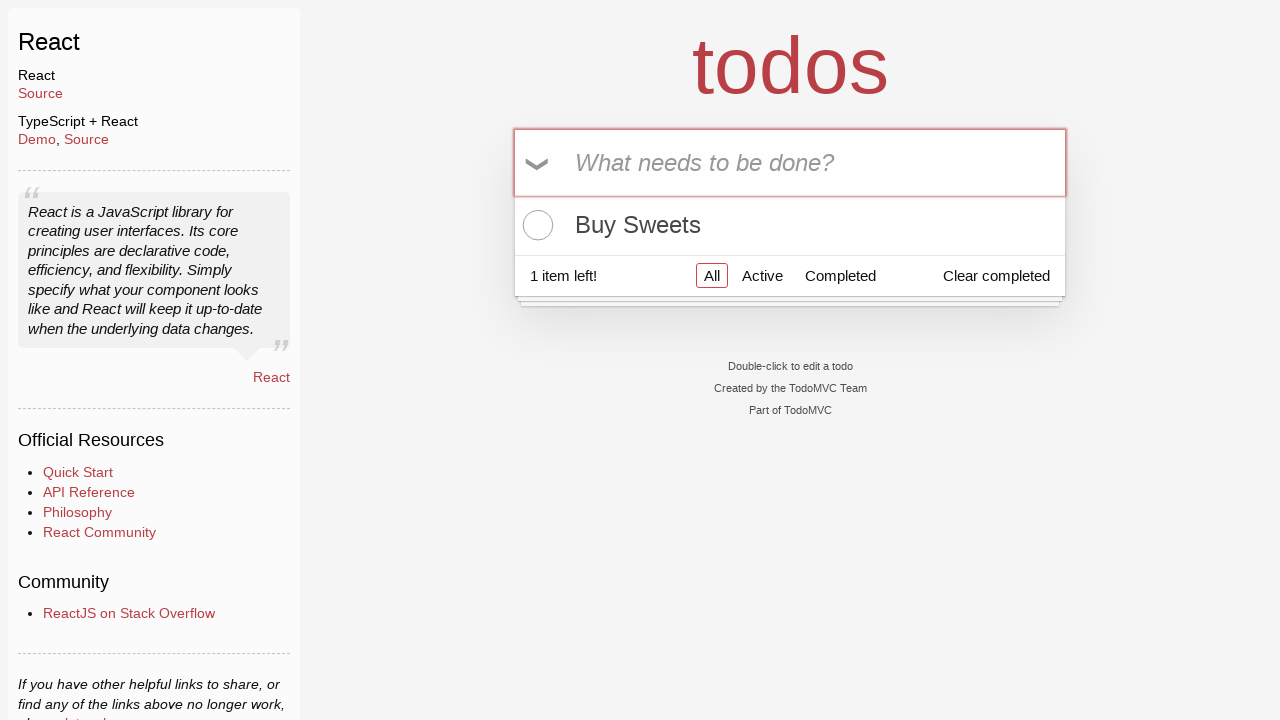

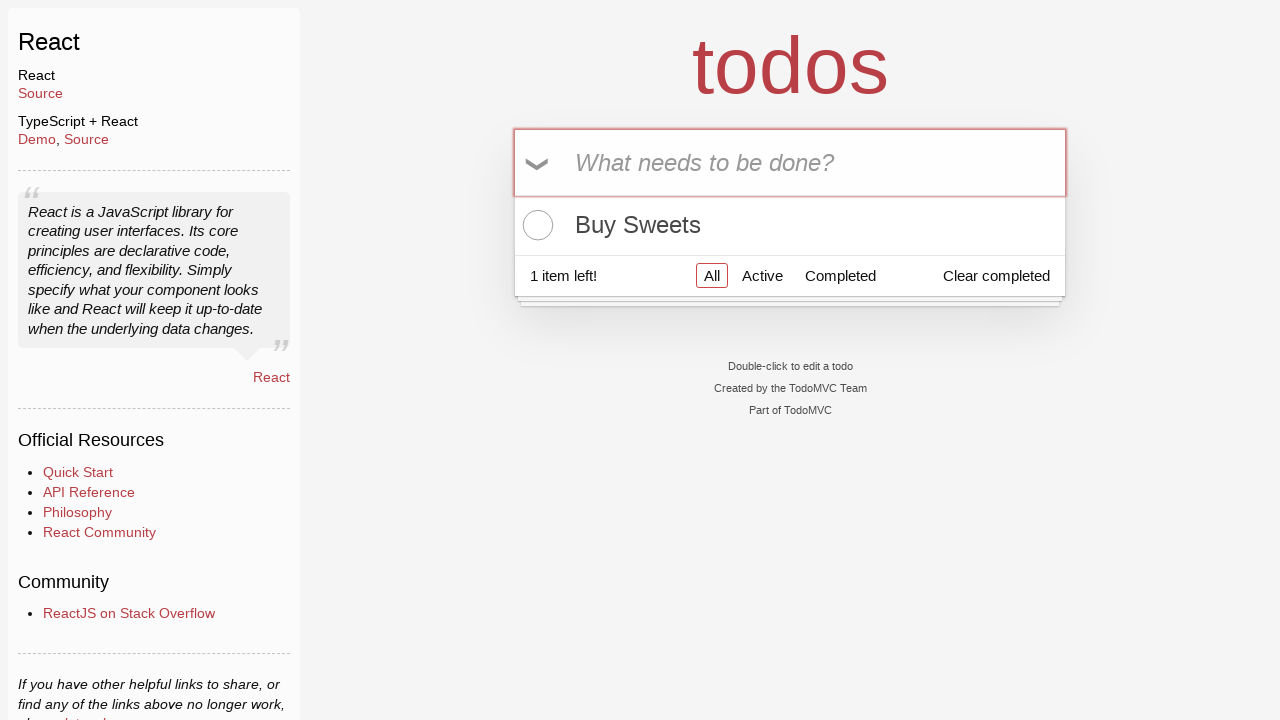